Tests scrolling to form elements on a page by filling in a name field and a date field, which requires scrolling to reach them.

Starting URL: https://formy-project.herokuapp.com/scroll

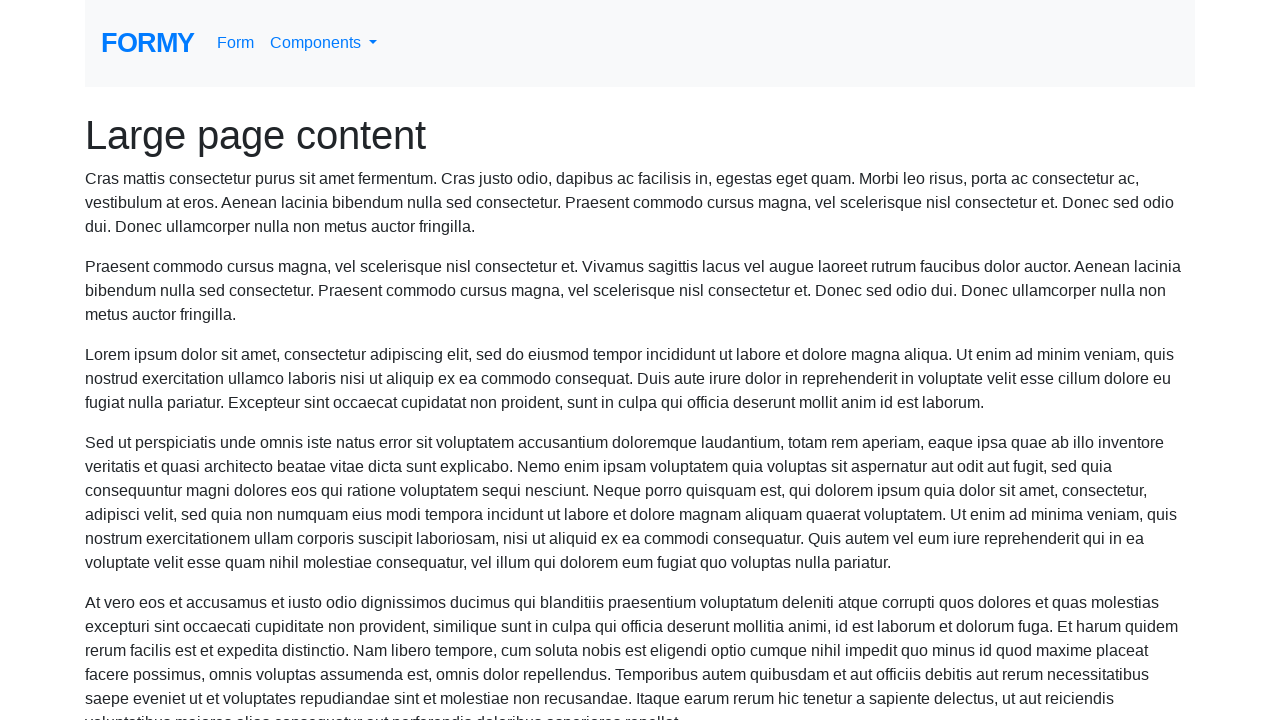

Scrolled to name input field
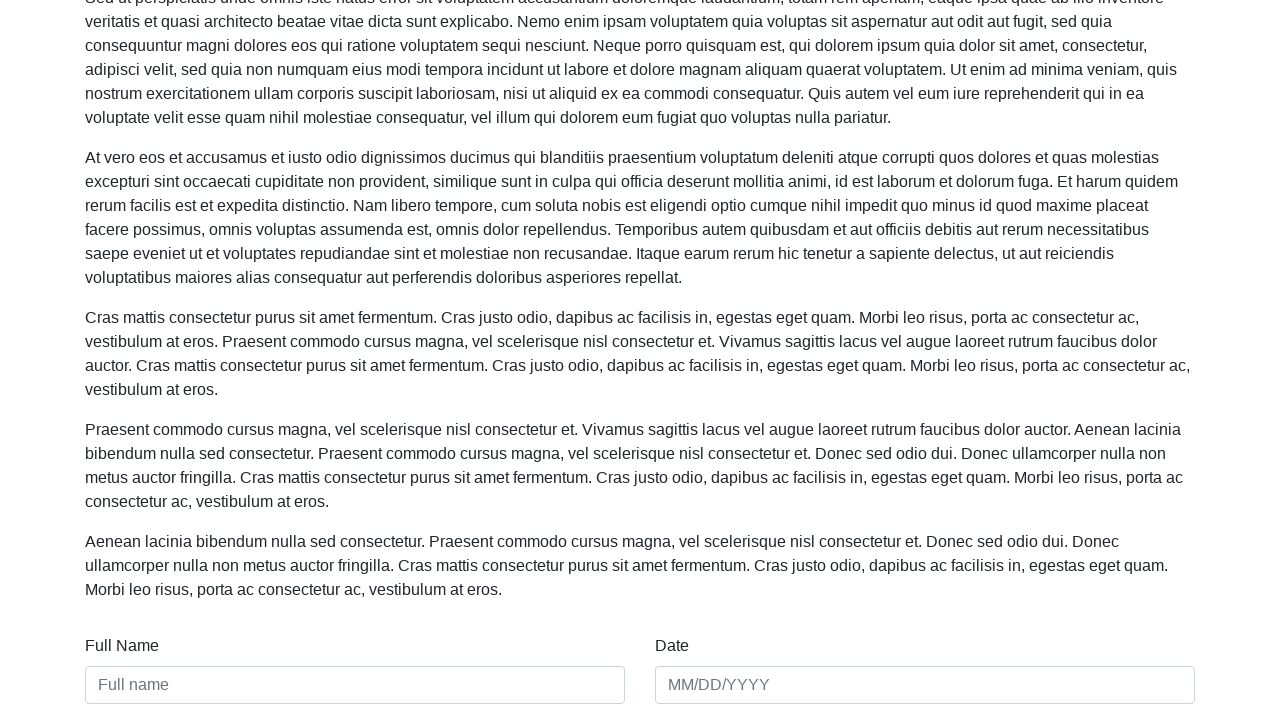

Filled name field with 'Onadebi' on xpath=//*[@id='name']
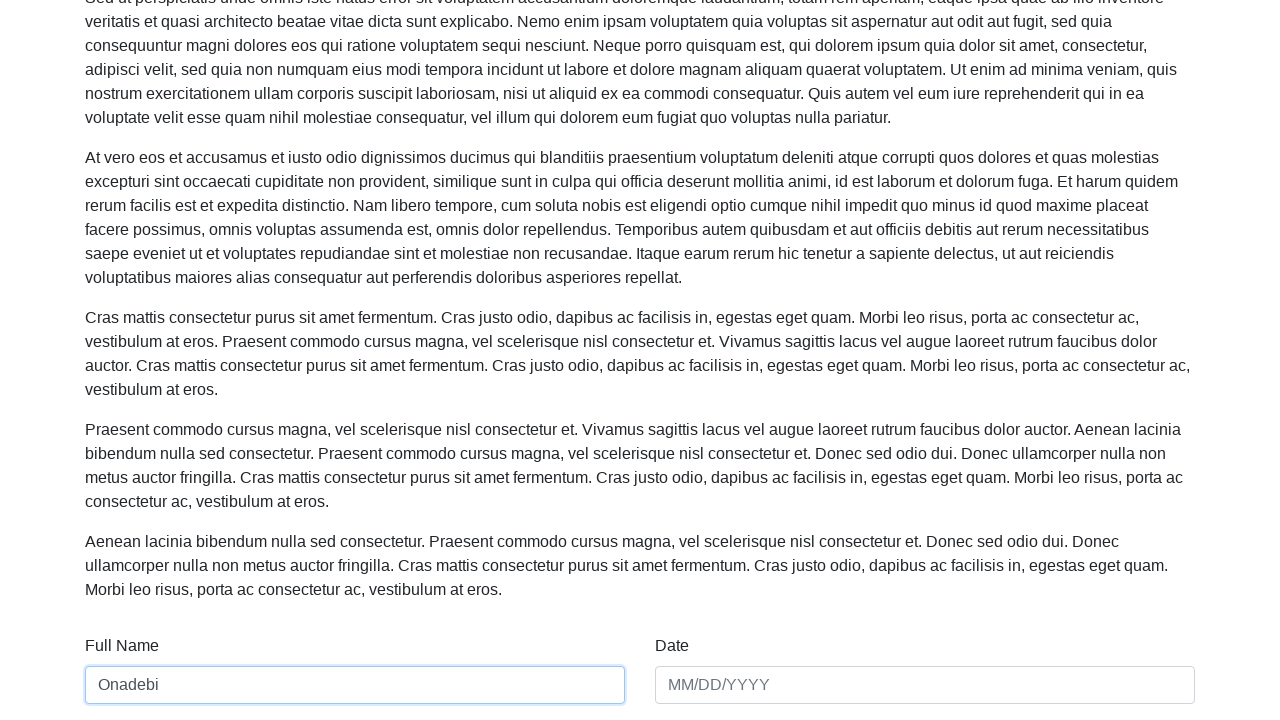

Scrolled to date input field
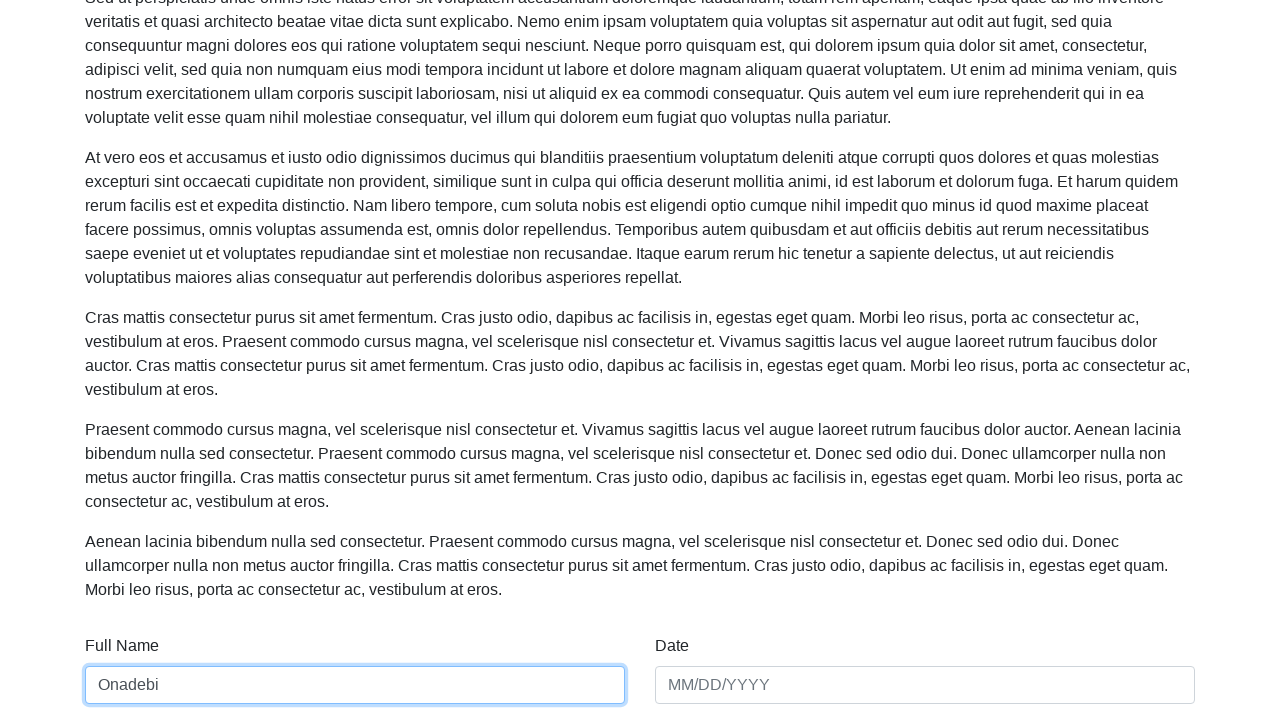

Filled date field with '02/02/2024' on xpath=//*[@id='date']
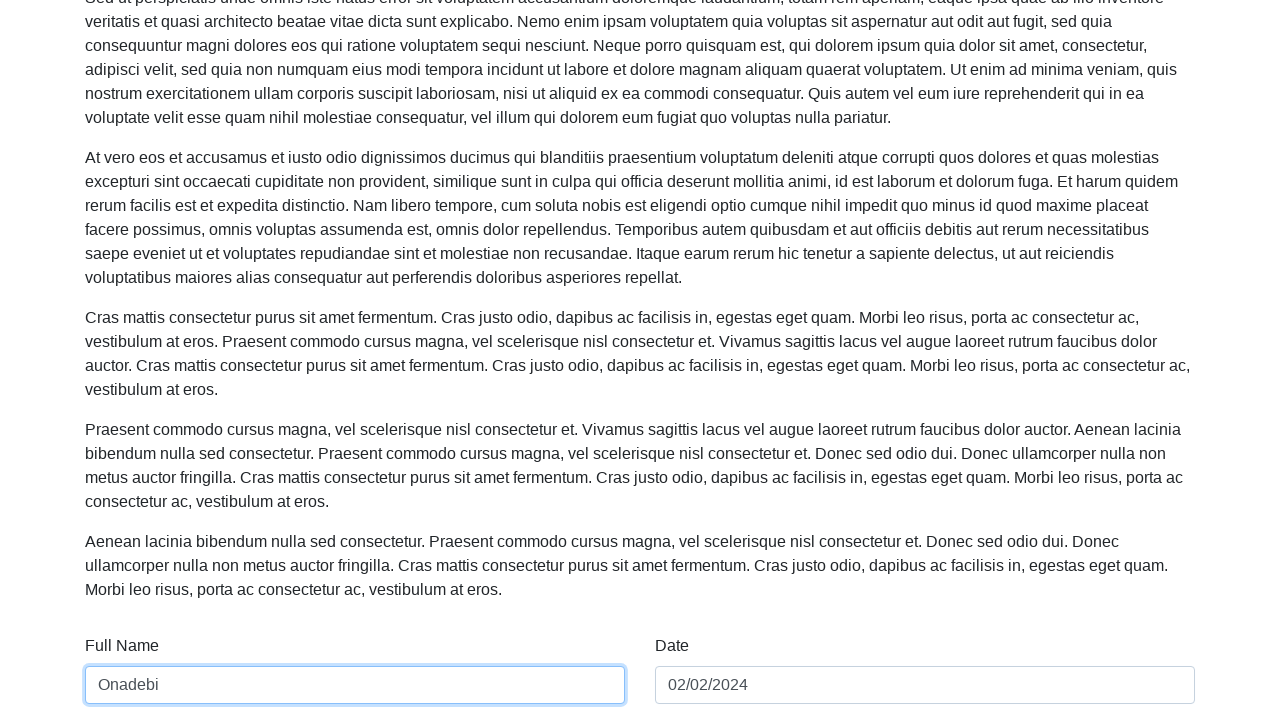

Waited 2 seconds to observe the result
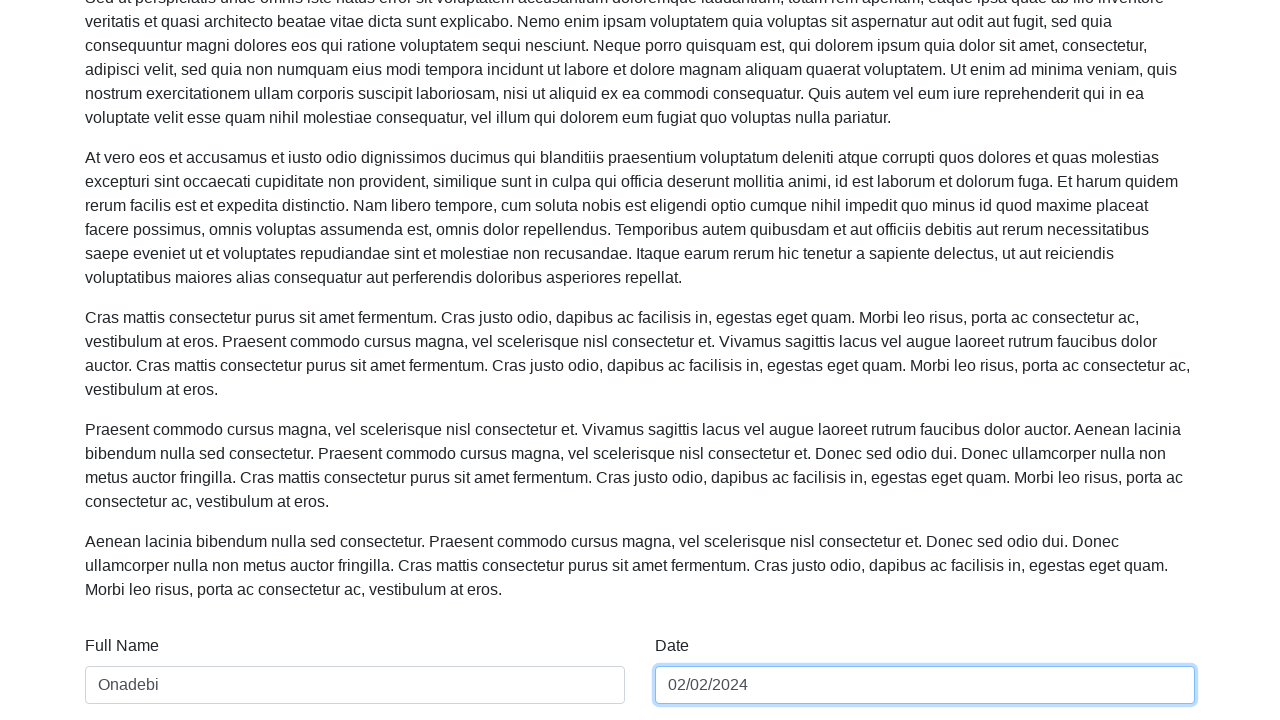

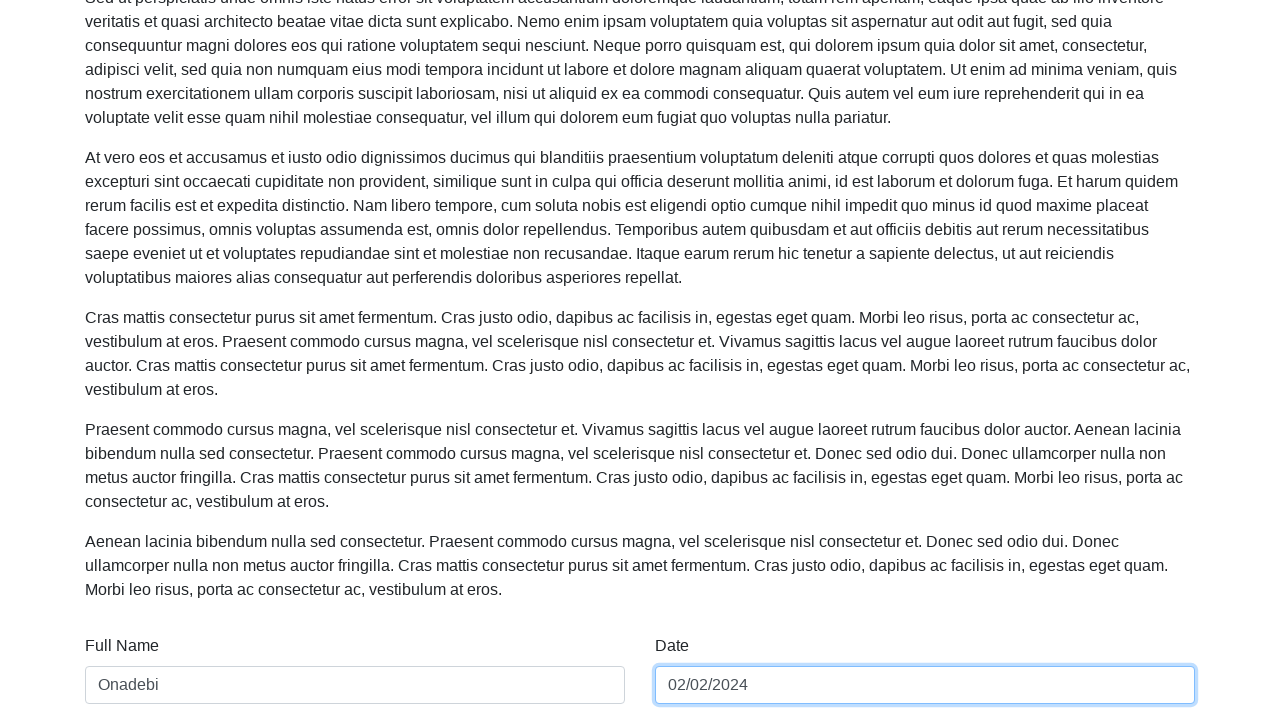